Tests dynamic loading with explicit and fluent waits by clicking start button and waiting for element to appear

Starting URL: https://the-internet.herokuapp.com/dynamic_loading/1

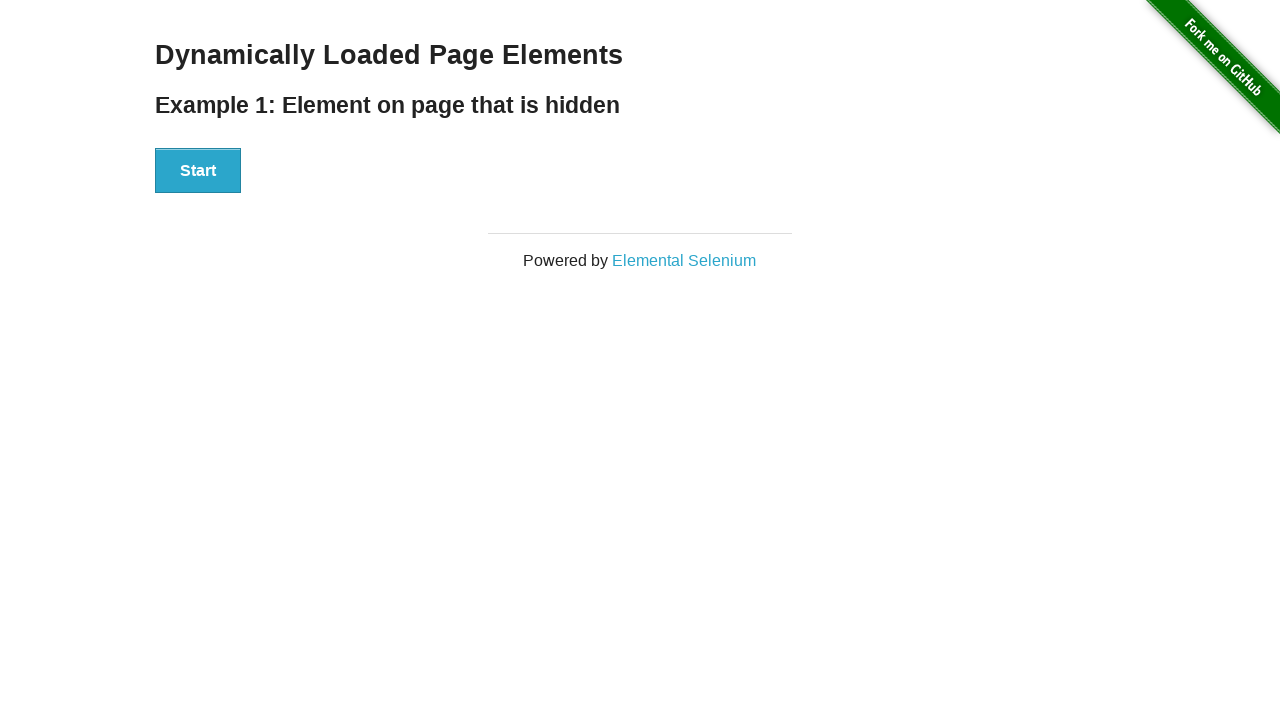

Clicked Start button to initiate dynamic loading at (198, 171) on xpath=//button[text()='Start']
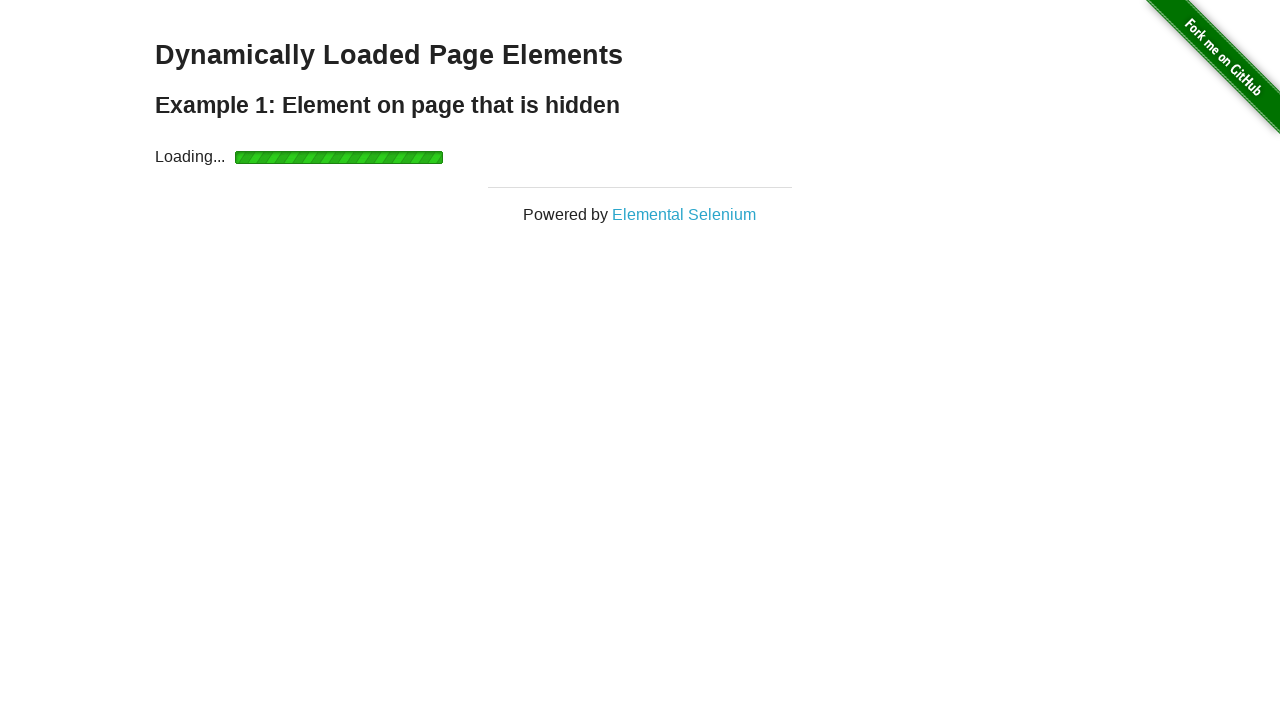

Waited for finish element to become visible
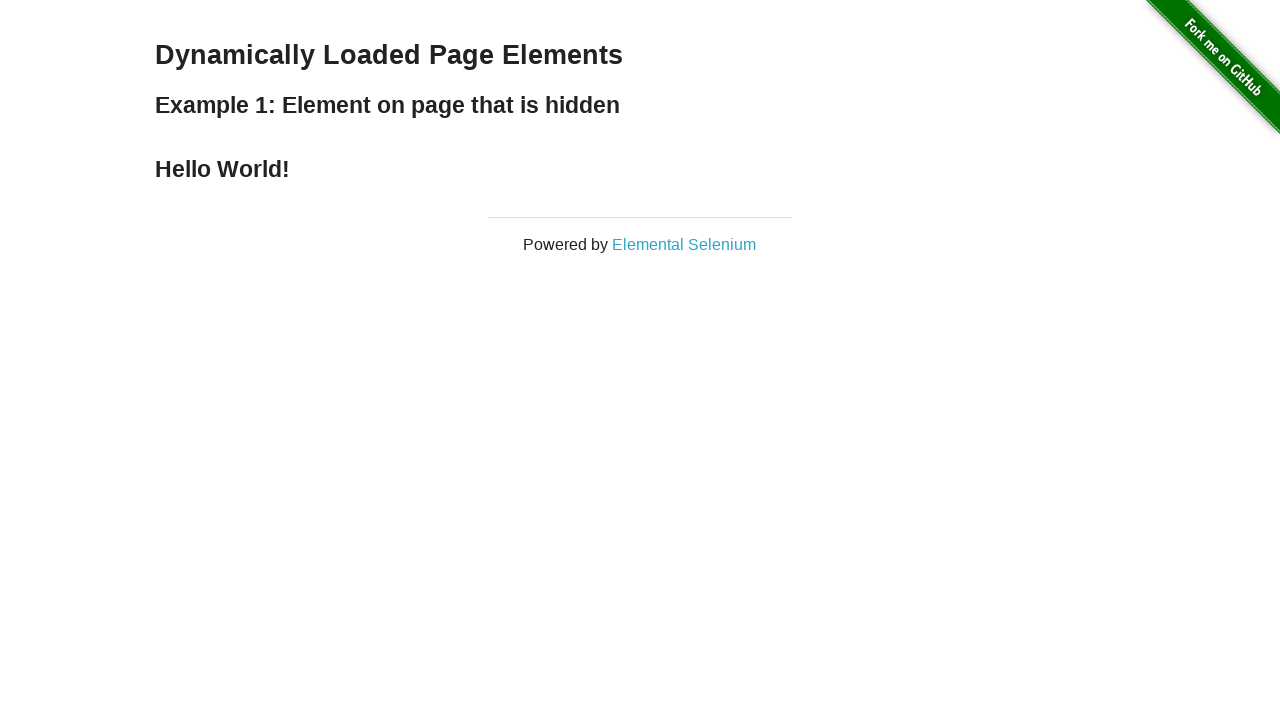

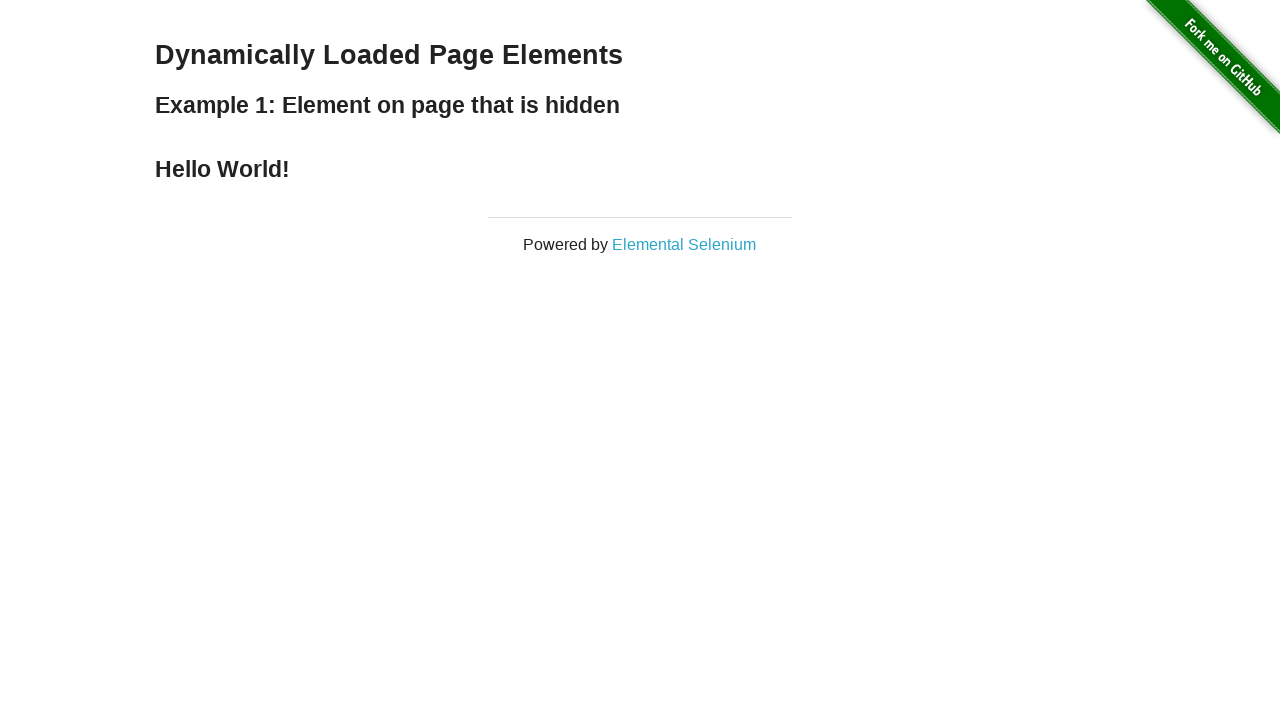